Tests custom dropdown selection on jQuery UI demo page by clicking a dropdown, selecting option "17", and verifying the selection is displayed.

Starting URL: https://jqueryui.com/resources/demos/selectmenu/default.html

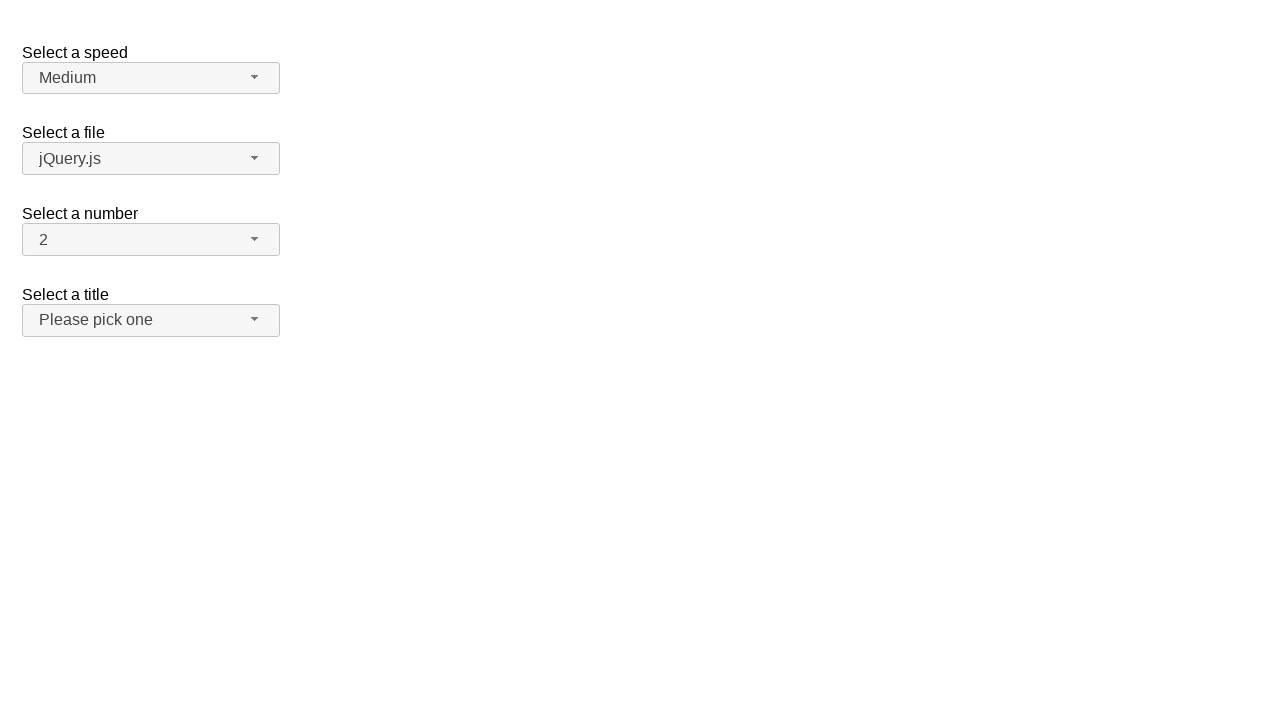

Clicked dropdown button to open the menu at (151, 240) on xpath=//span[@id='number-button']
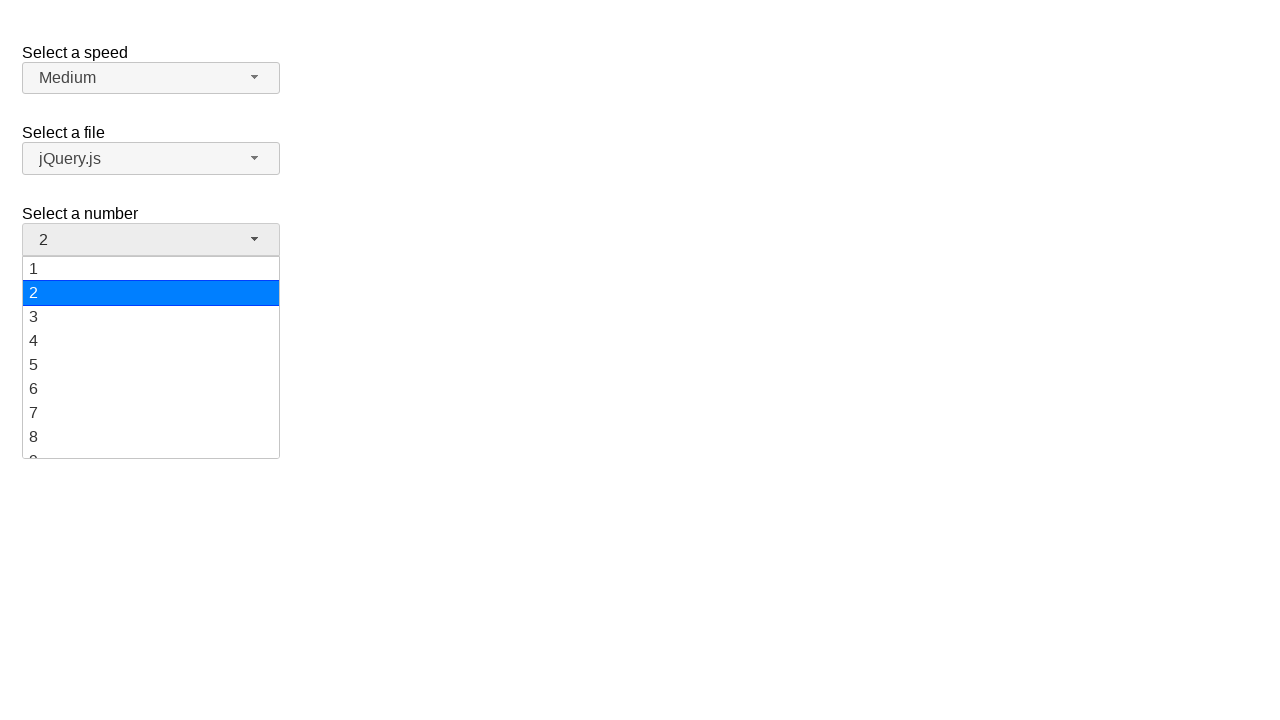

Dropdown menu items loaded and became visible
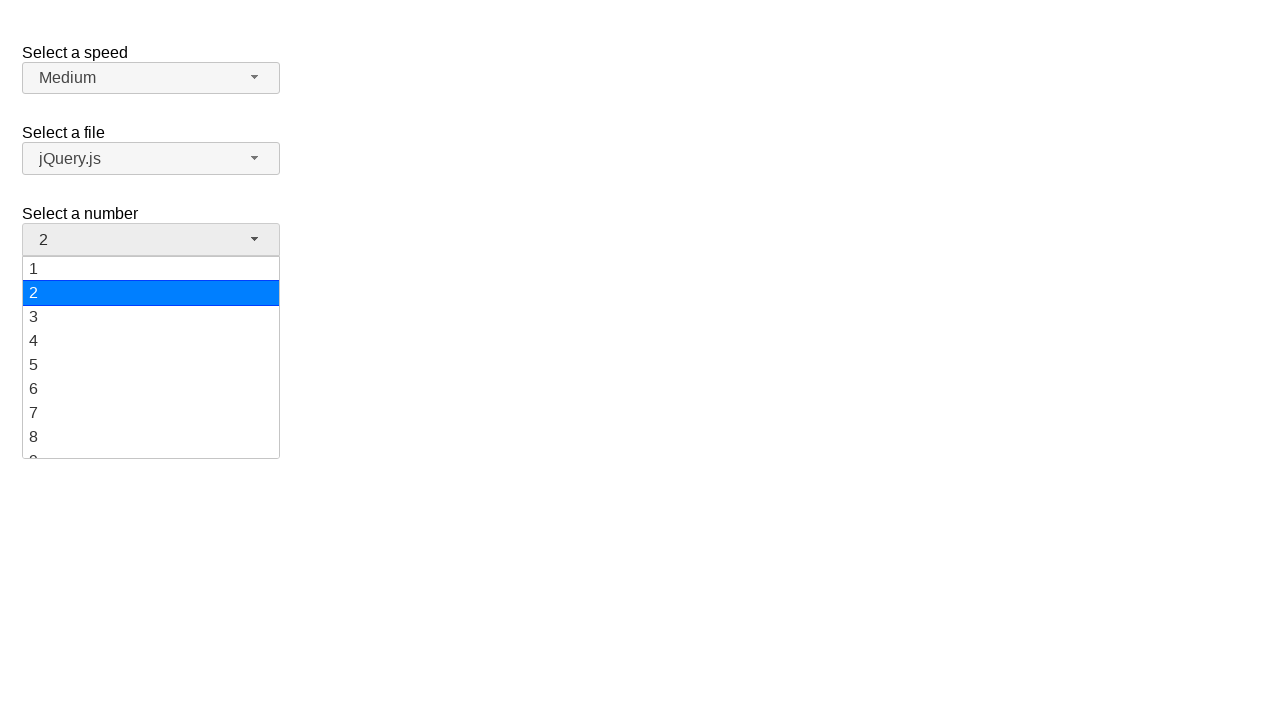

Selected option '17' from the dropdown menu at (151, 397) on xpath=//ul[@id='number-menu']//div[text()='17']
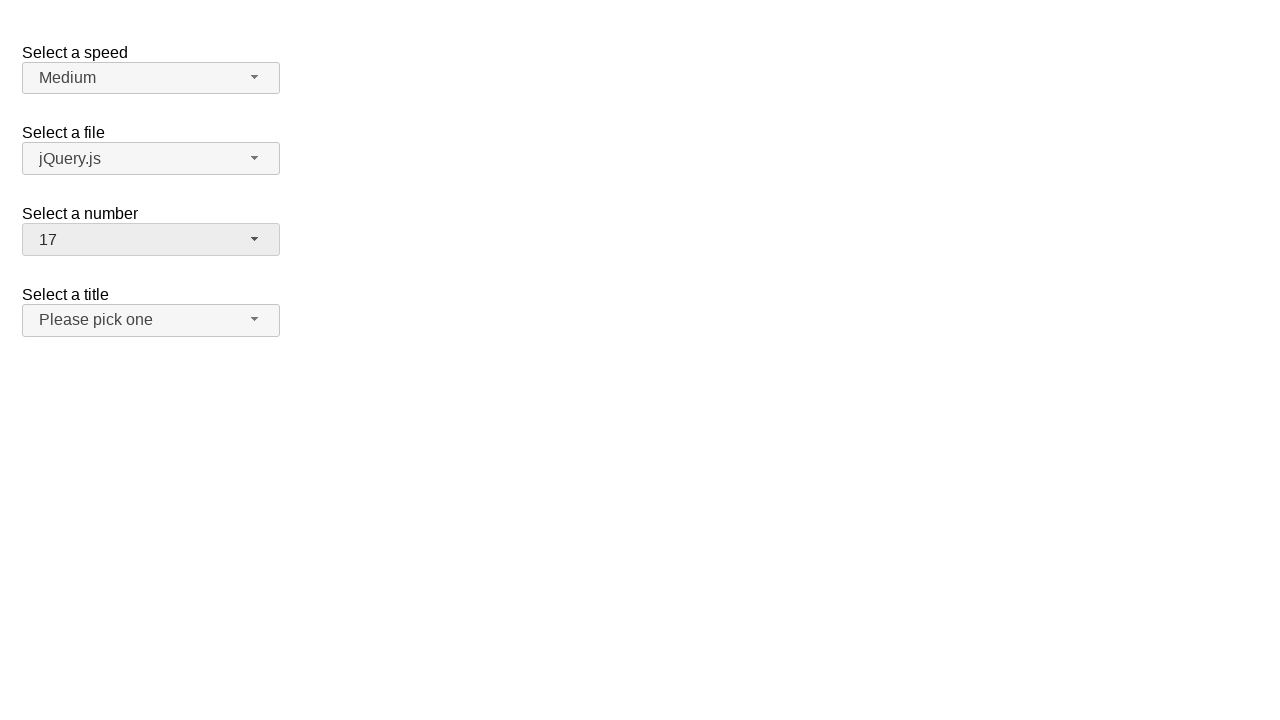

Verified that '17' is displayed as the selected value
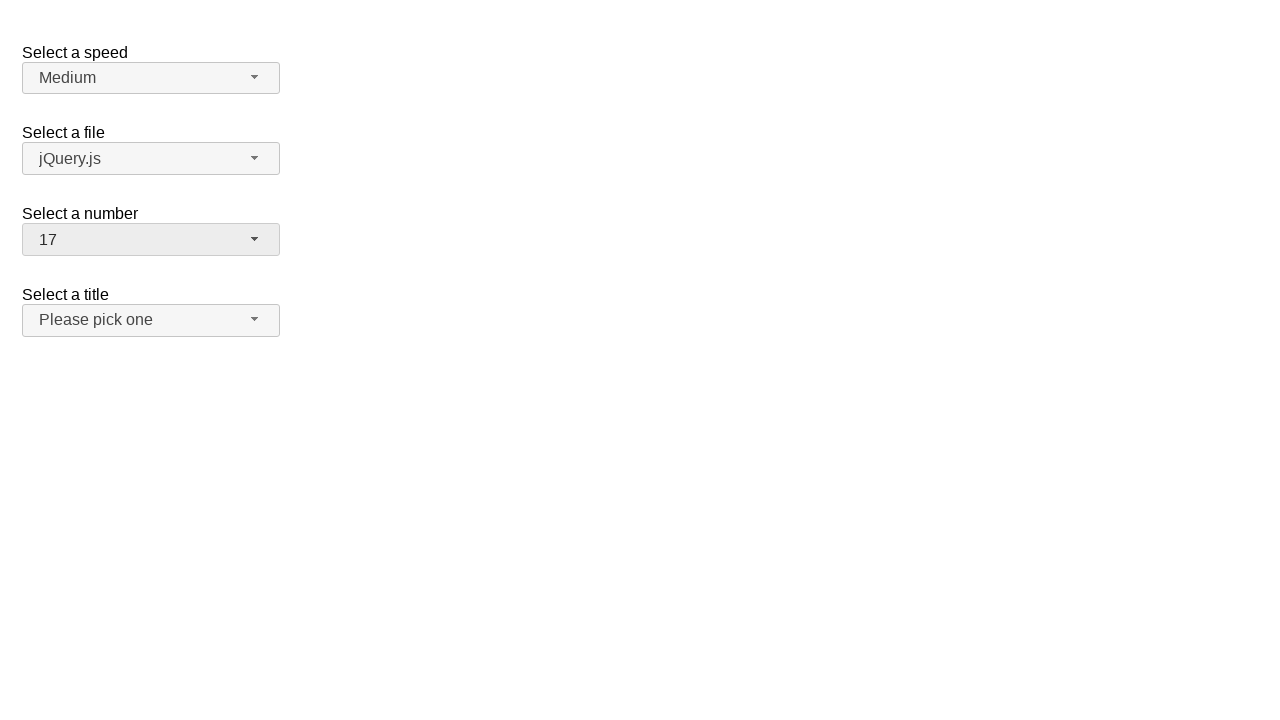

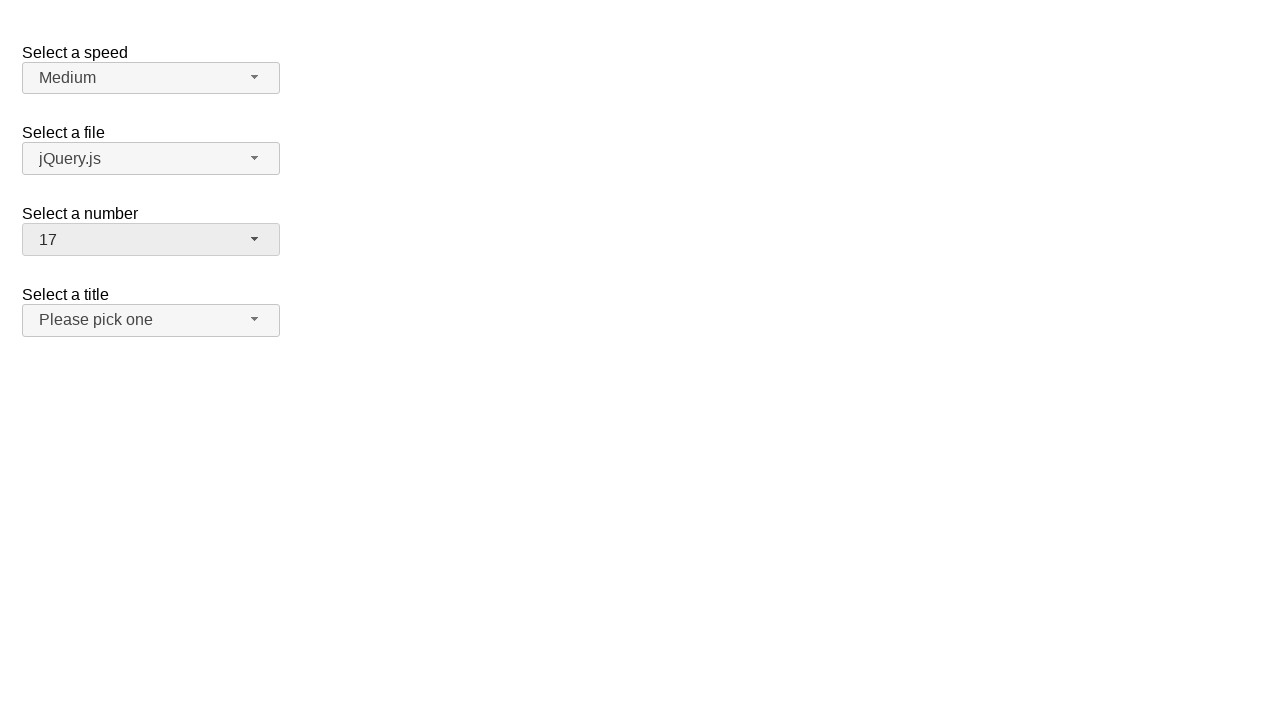